Tests navigation on an e-commerce site by clicking on the mice category link from the homepage

Starting URL: https://www.advantageonlineshopping.com/#/

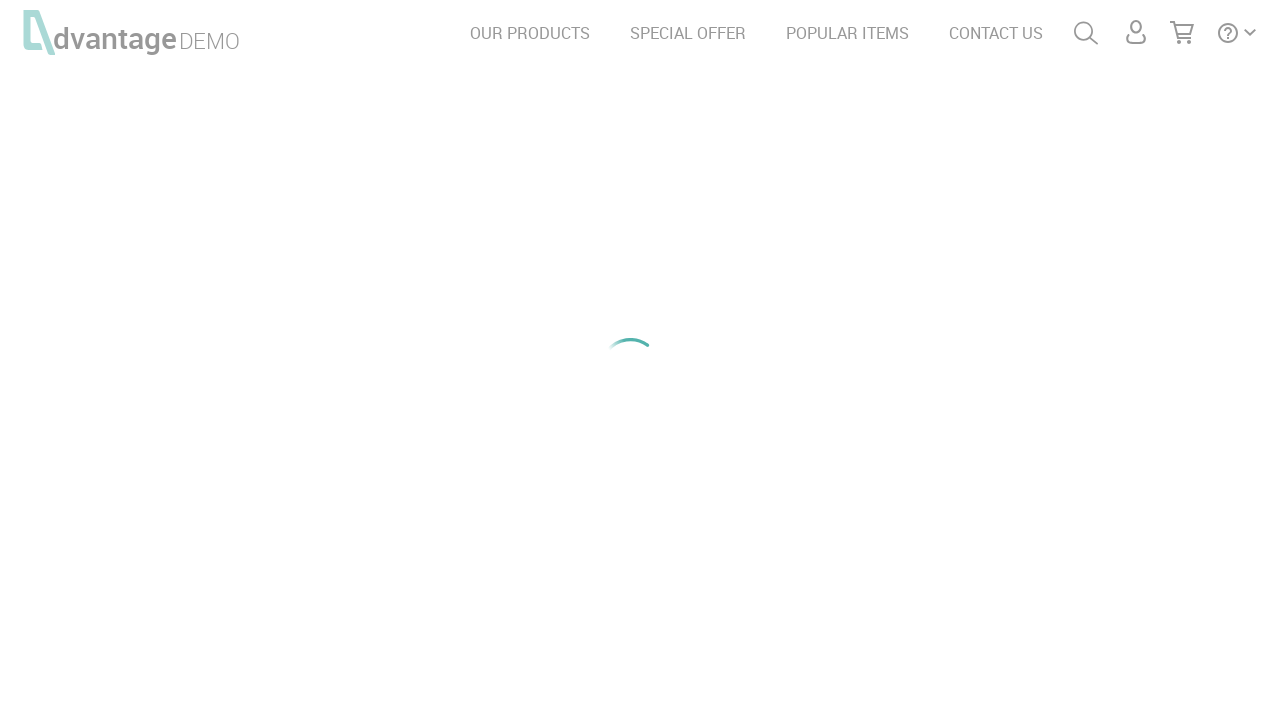

Clicked on mice category link from homepage at (503, 593) on #miceLink
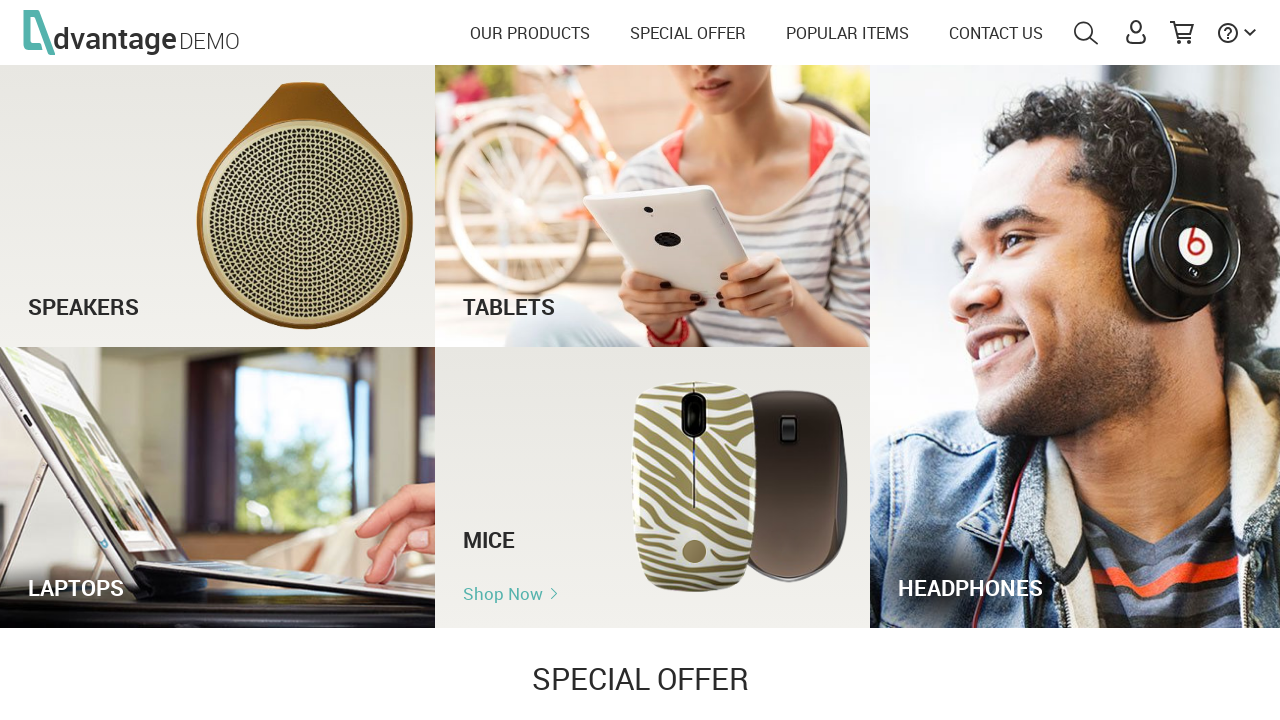

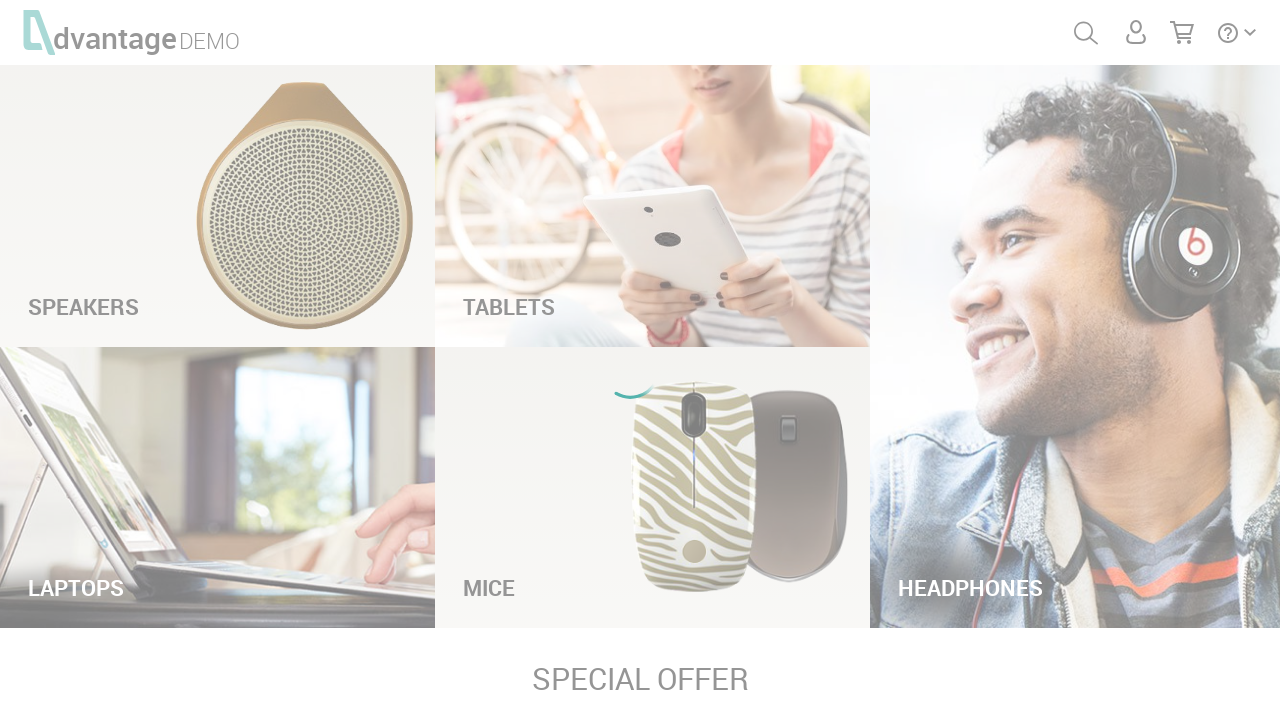